Tests checkbox functionality by clicking on a checkbox element and verifying its selection state on a web locators practice site.

Starting URL: https://web-locators-static-site-qa.vercel.app/Checkbox

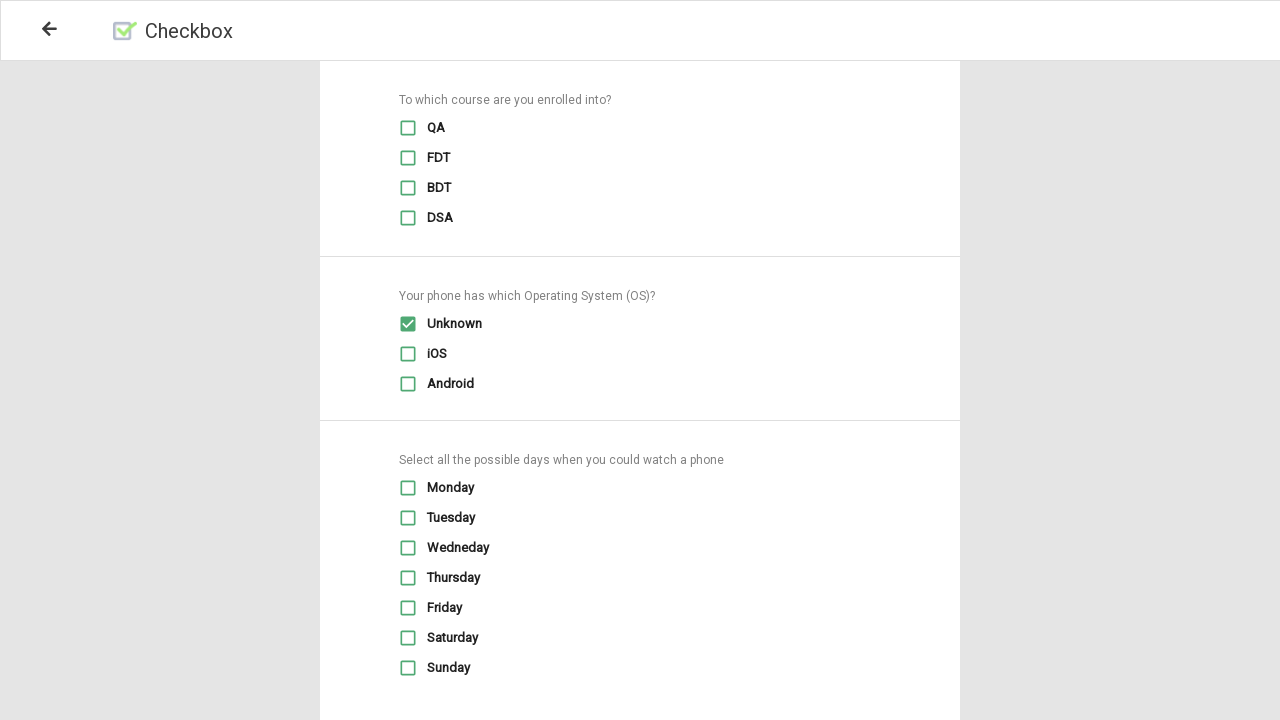

Clicked on the first checkbox in Checkbox_section1 at (408, 128) on xpath=//div[@class='Checkbox_section1']//div[1]//div[1]//div[1]//span[1]//input[
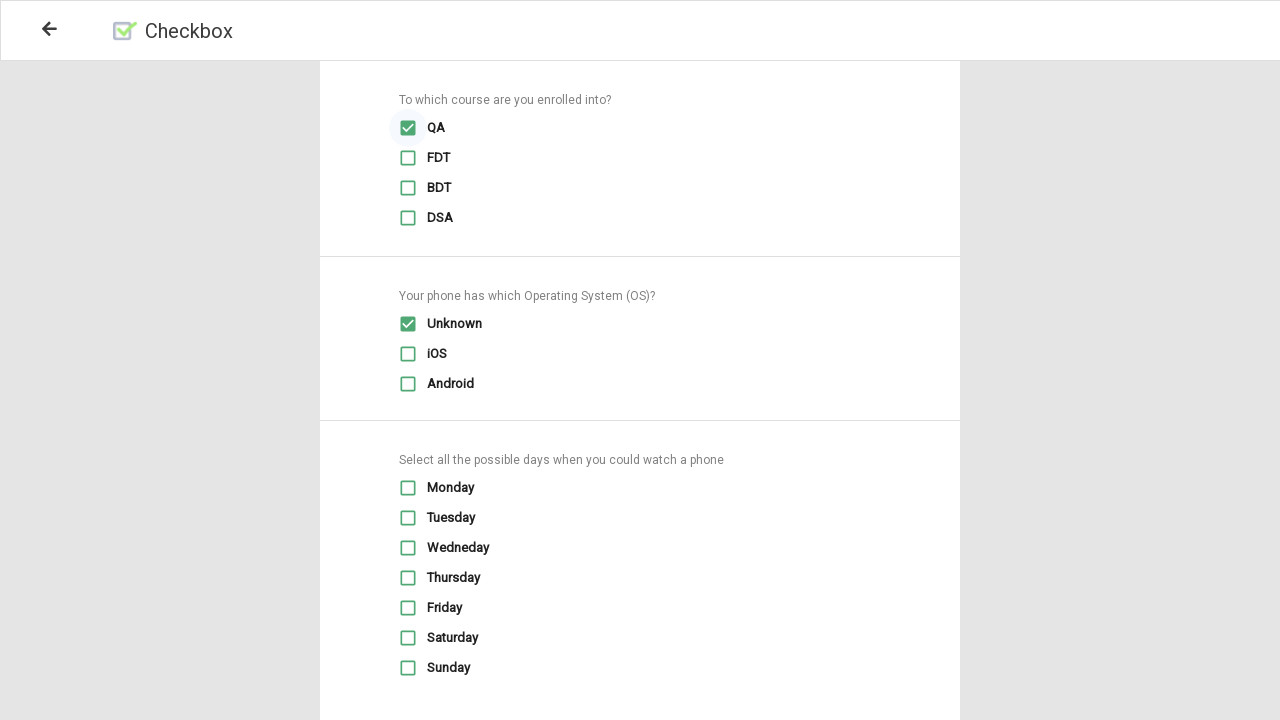

Waited 500ms for checkbox state change
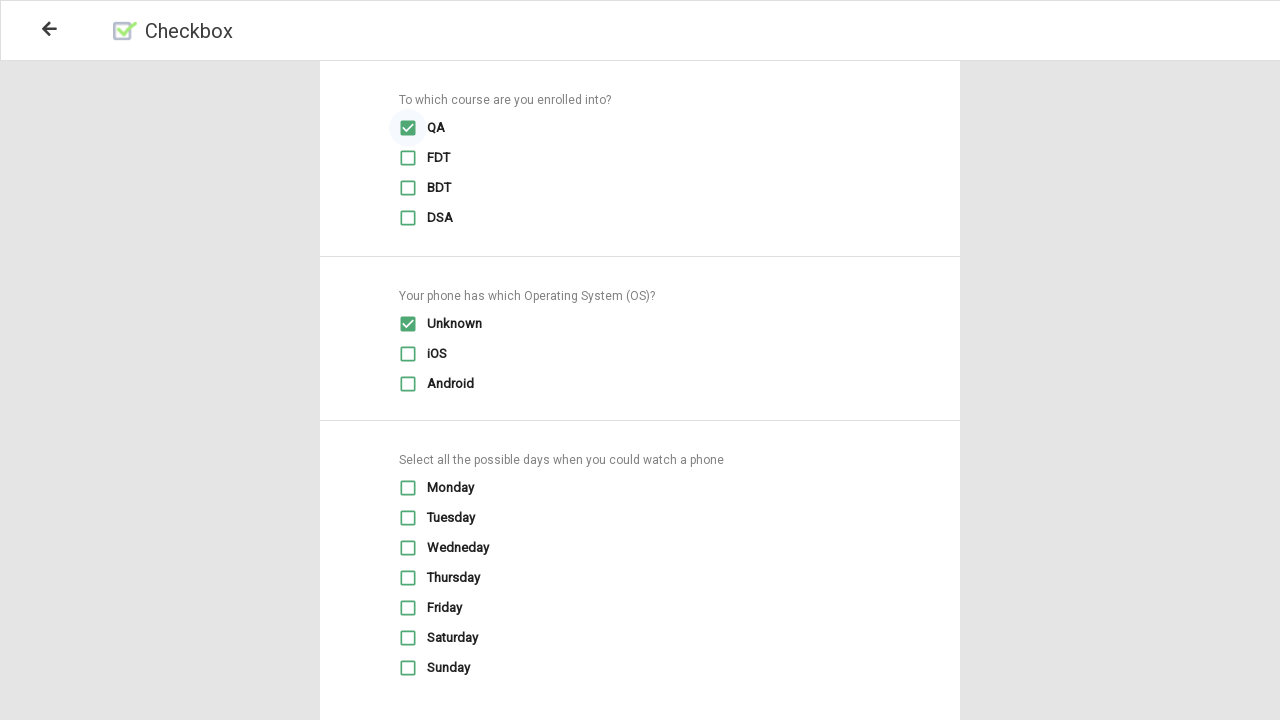

Located checkbox element for verification
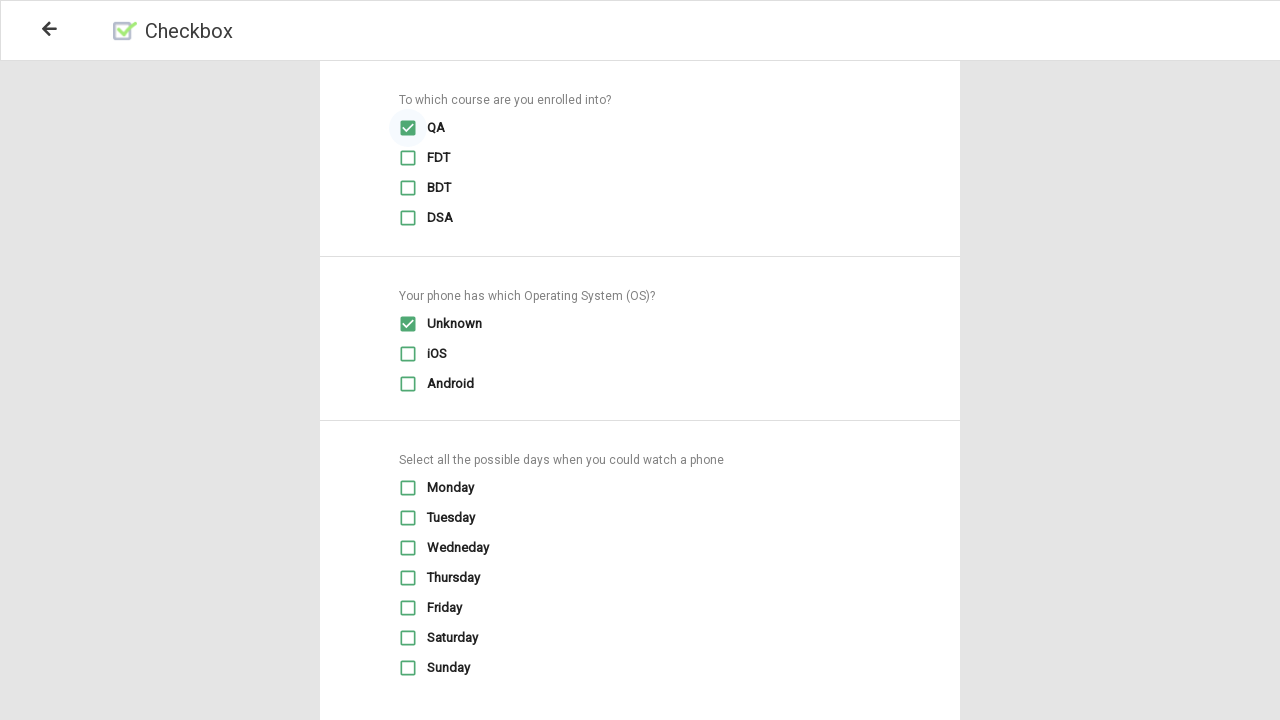

Verified that checkbox is selected
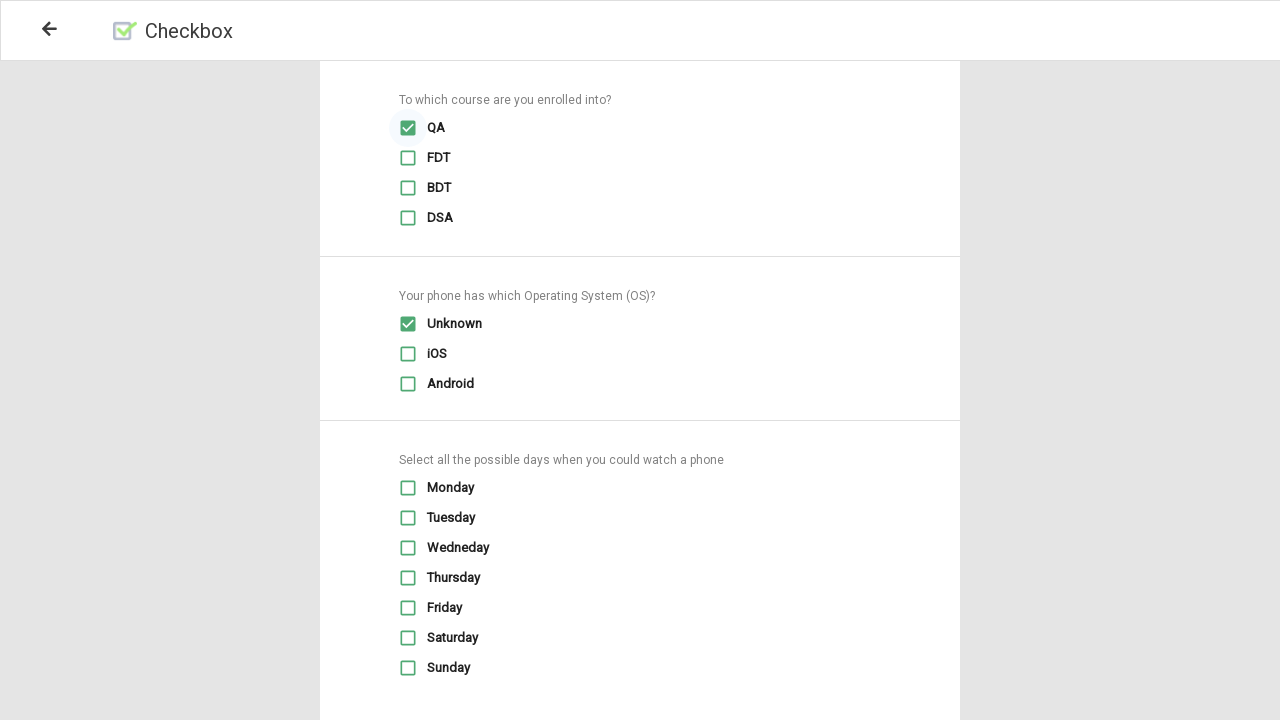

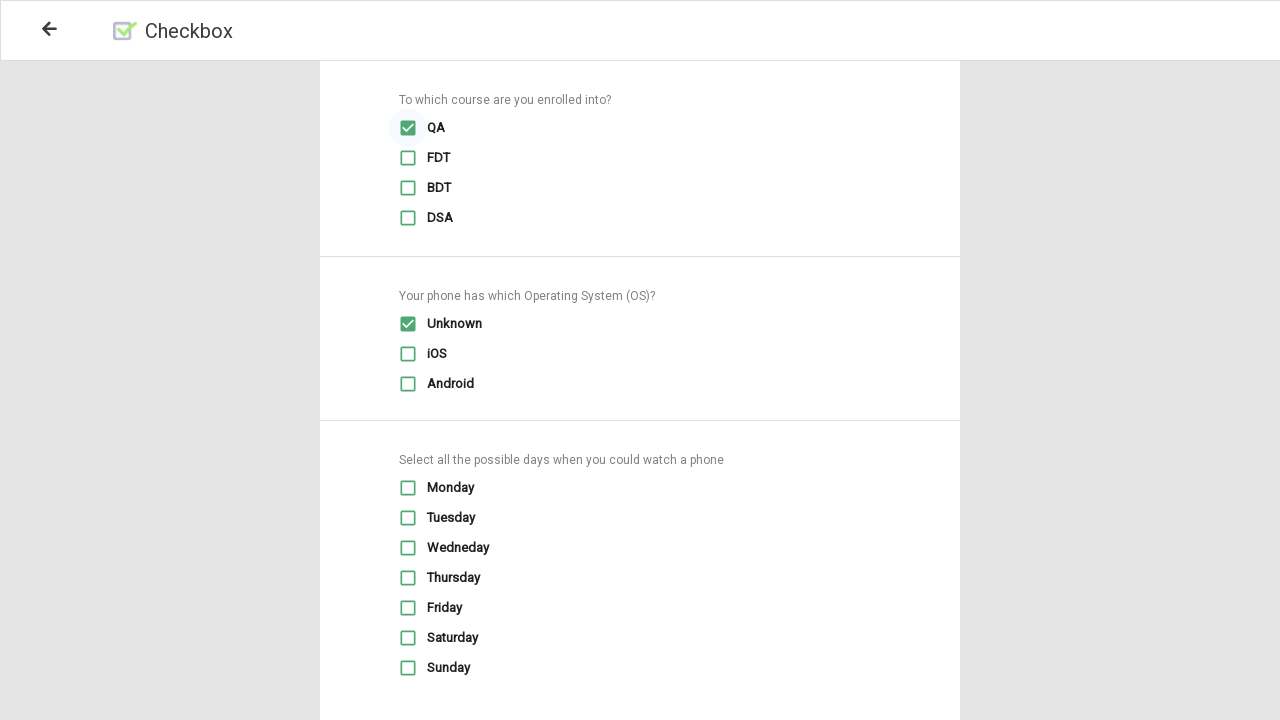